Navigates to Python.org and verifies that event information is displayed in the events widget

Starting URL: https://www.python.org

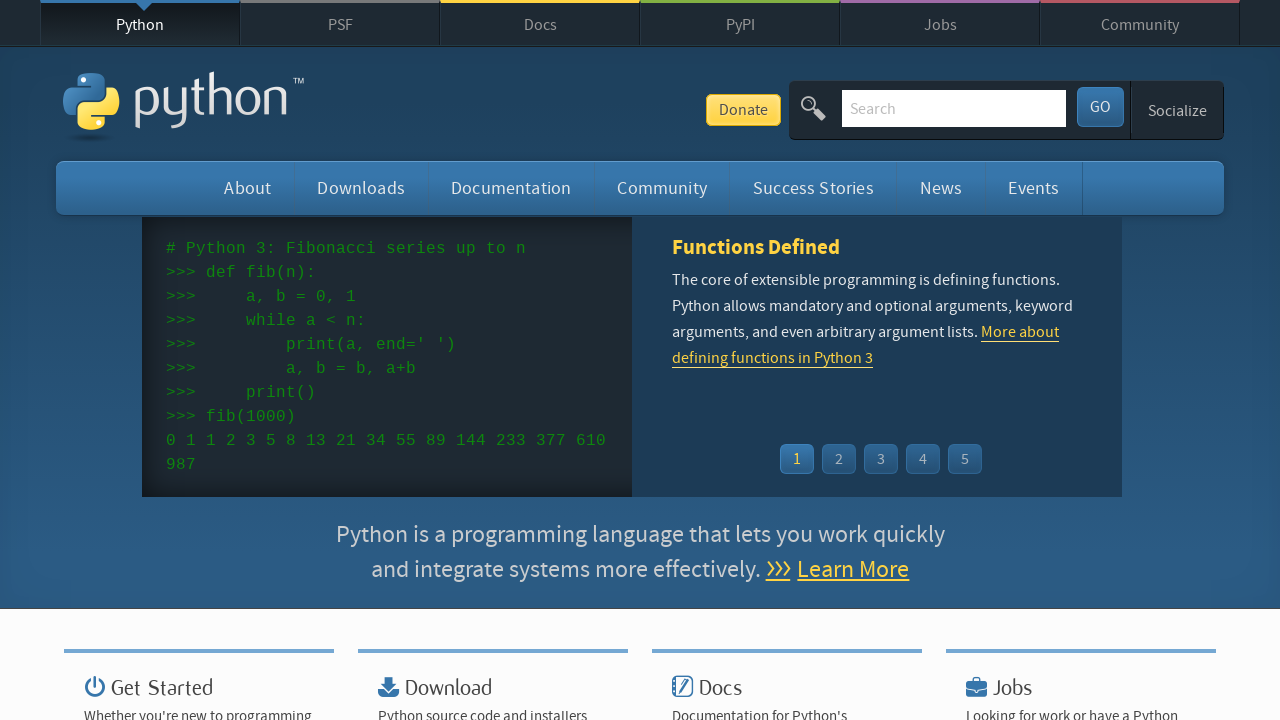

Navigated to https://www.python.org
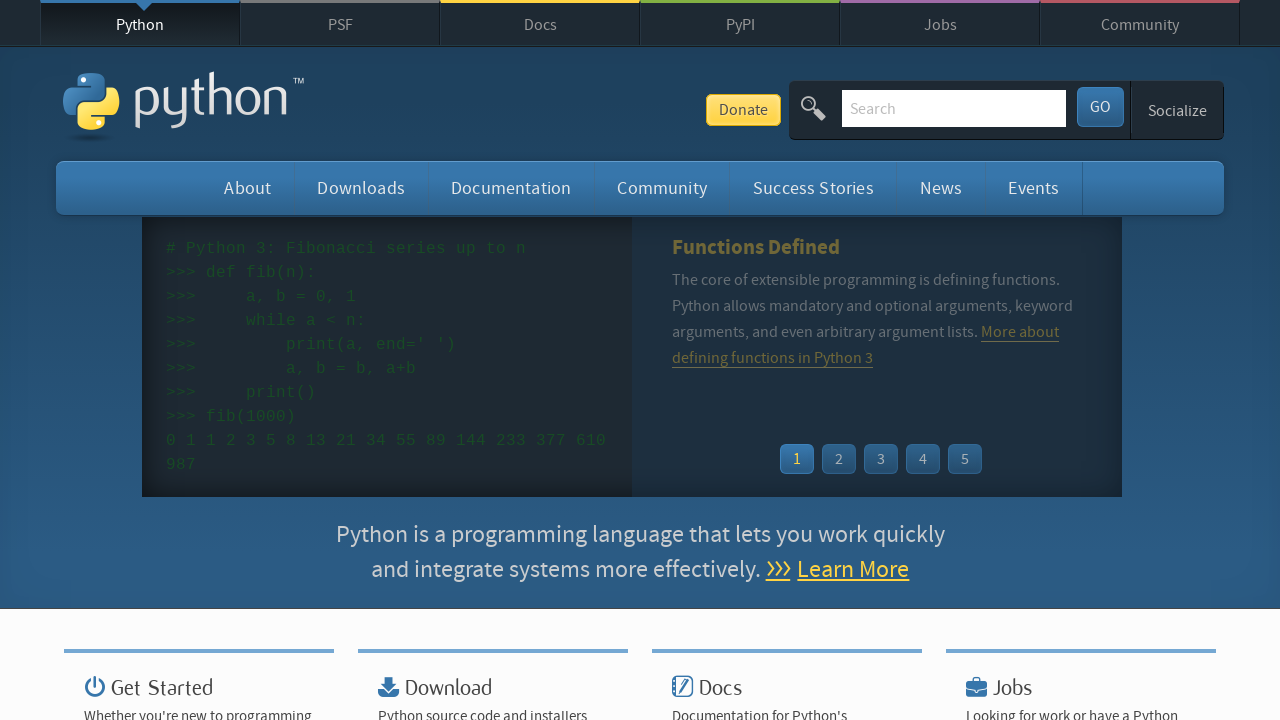

Event widget menu items loaded
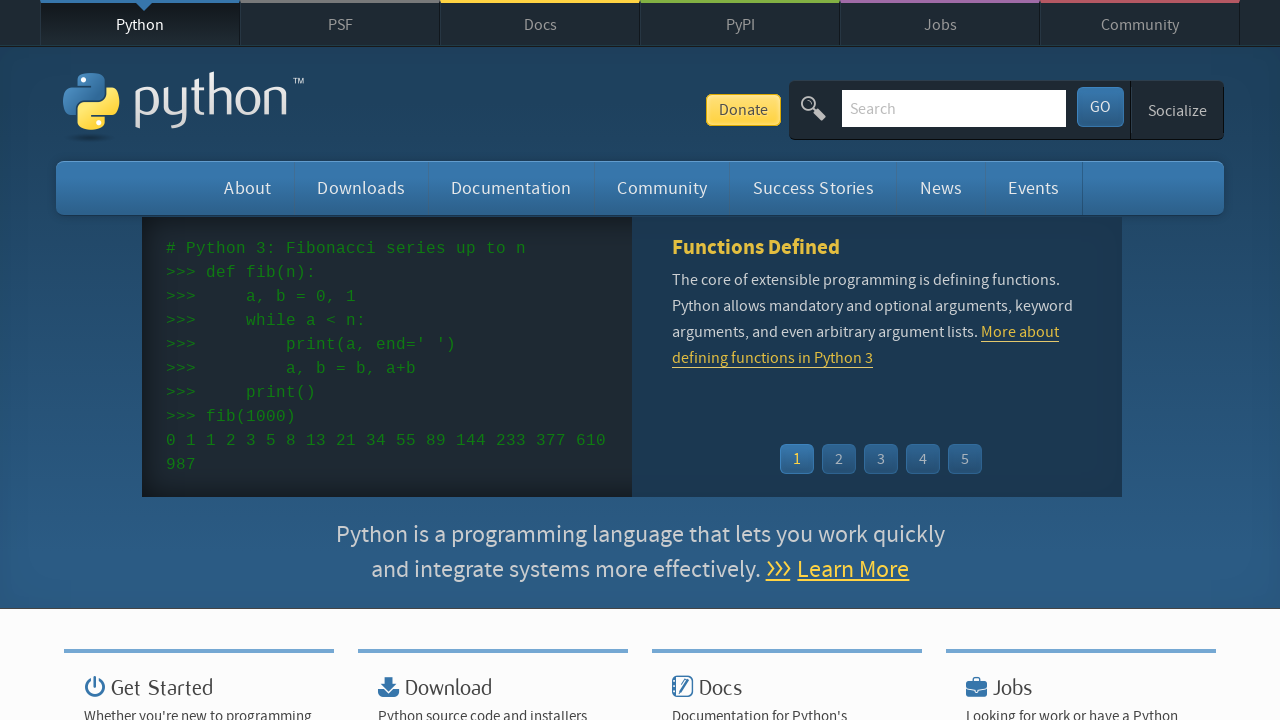

Found 5 event time elements
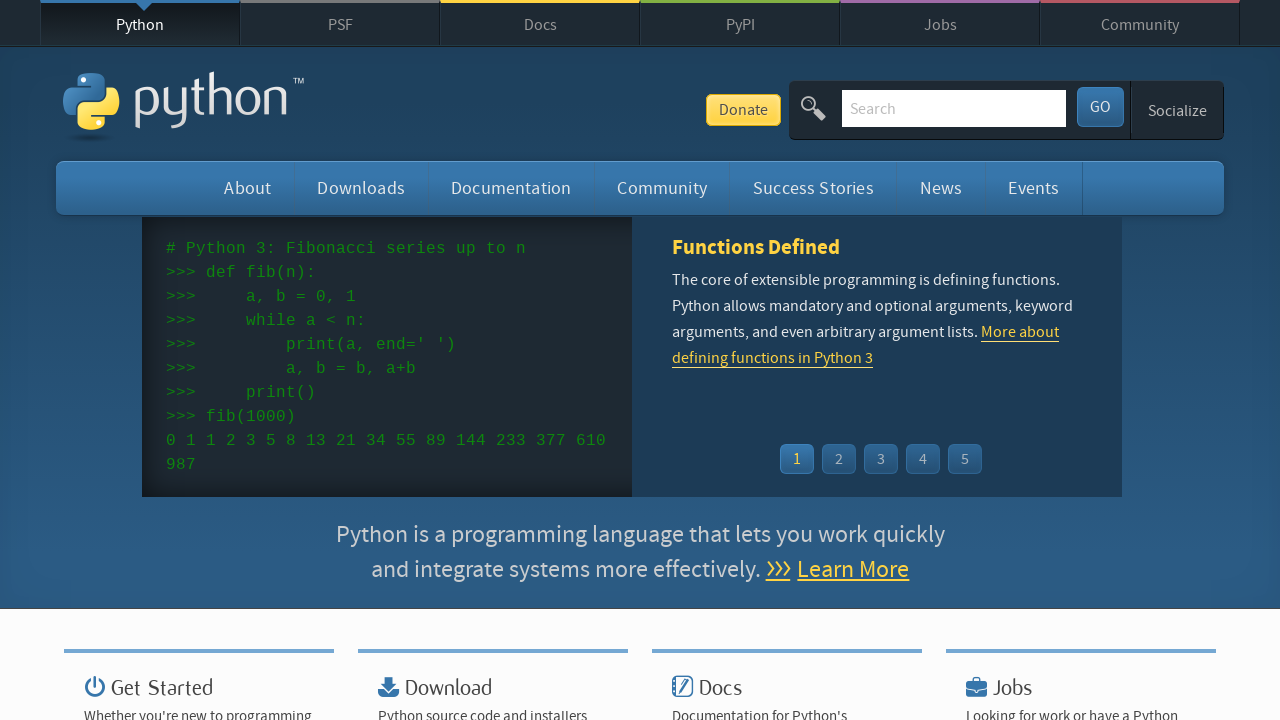

Found 5 event title elements
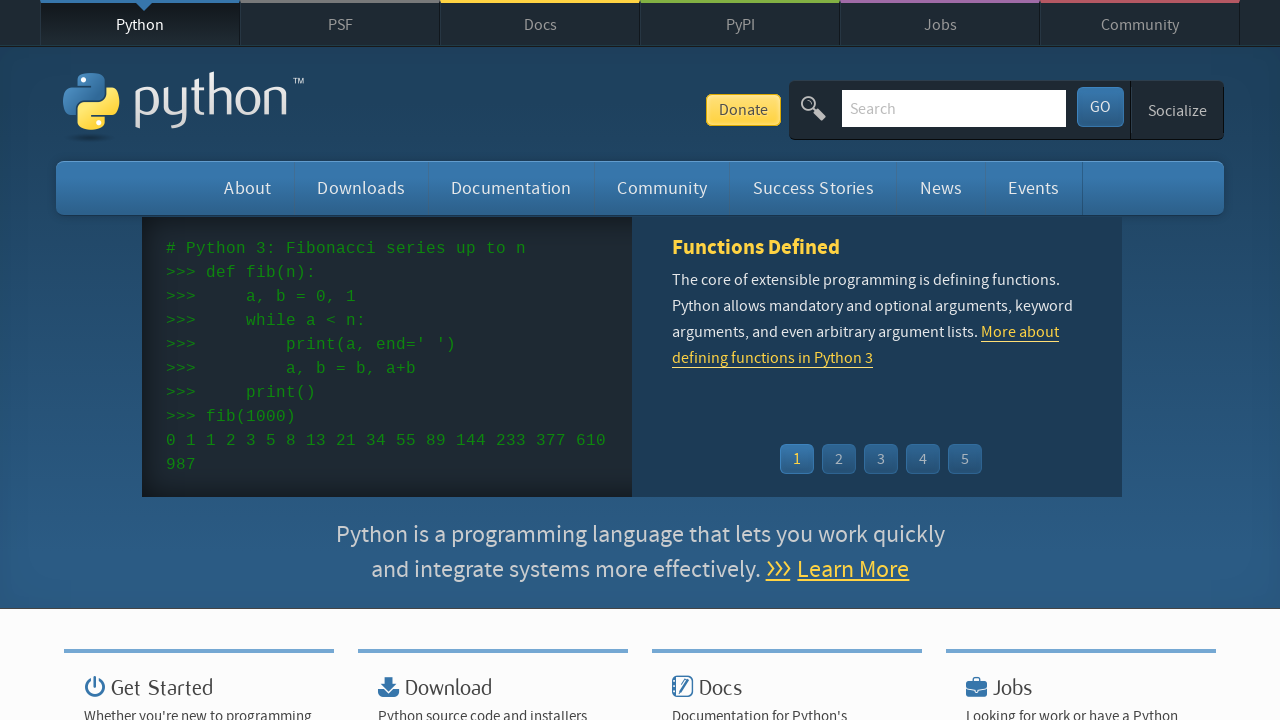

Verified that event times and titles count match
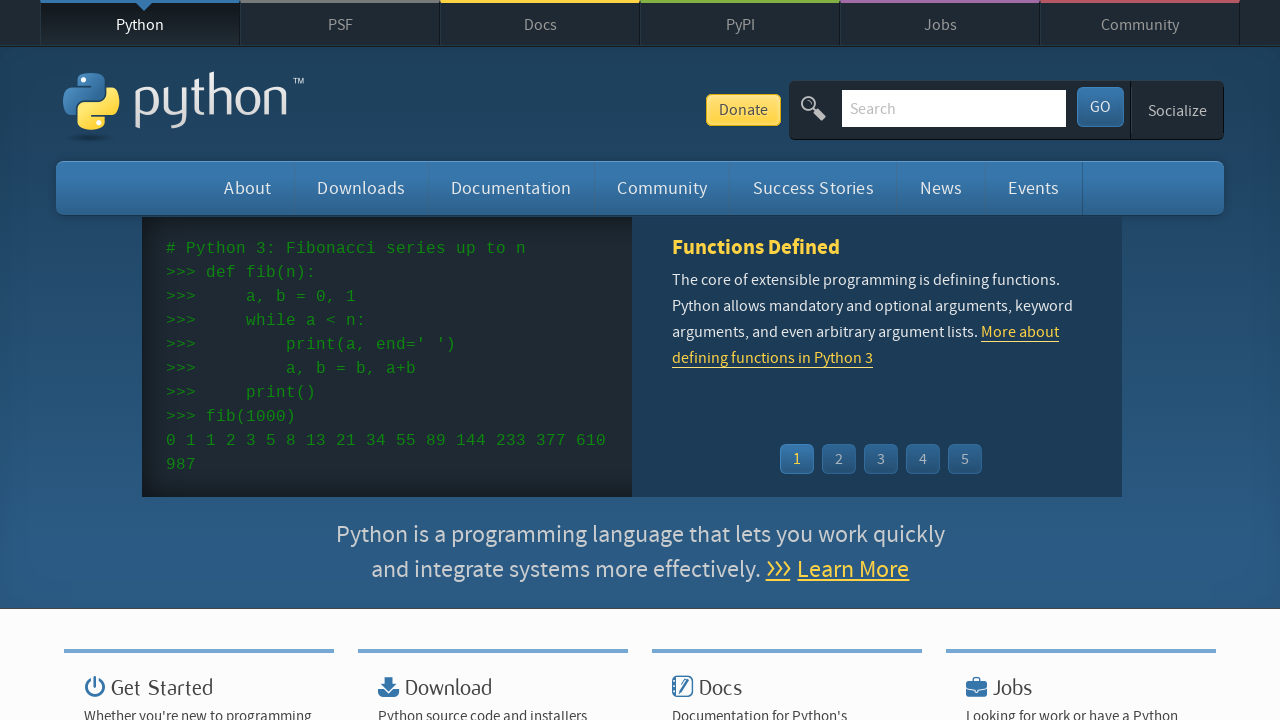

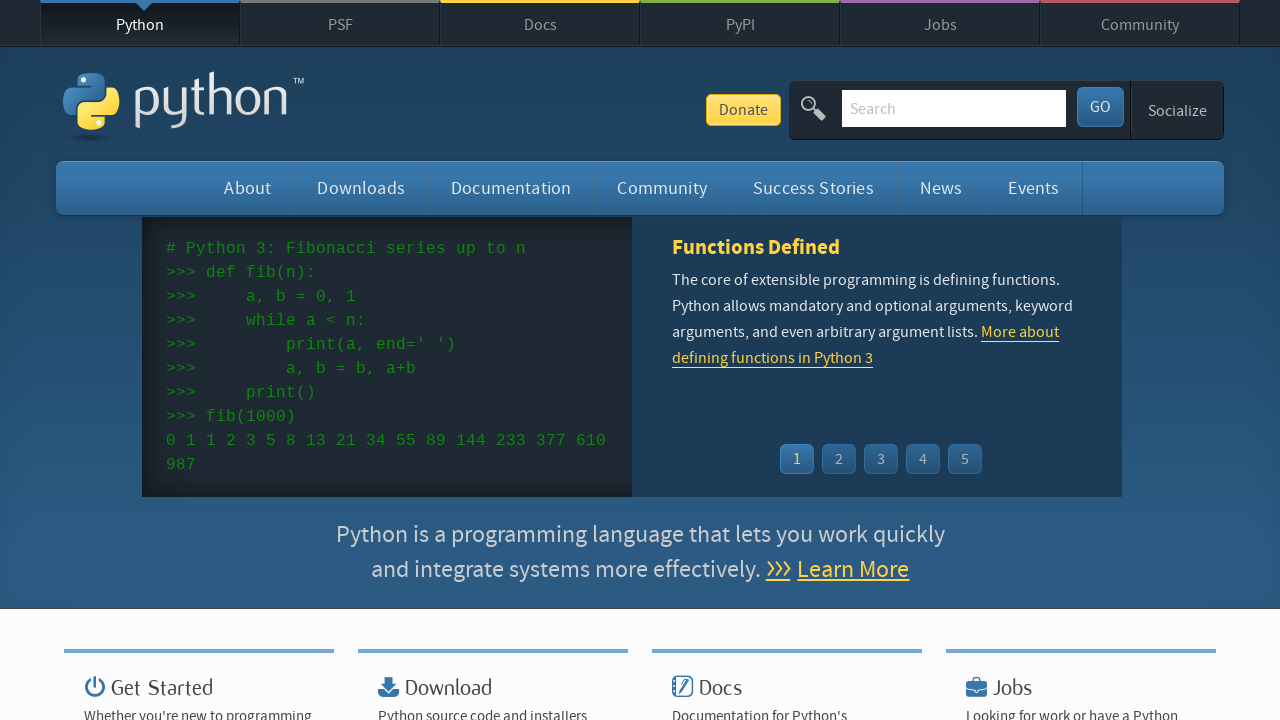